Tests the Lorem Ipsum generator by clicking the generate button and verifying the classic Lorem Ipsum text appears

Starting URL: https://www.lipsum.com/

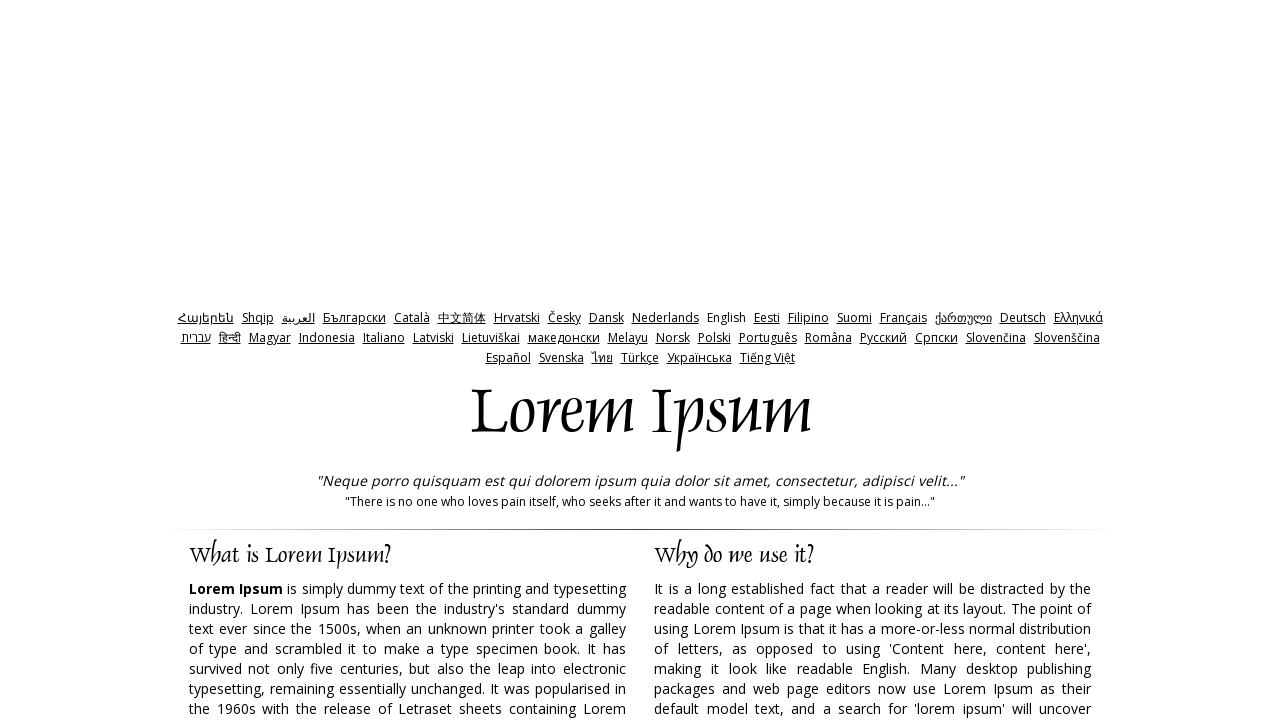

Clicked the 'Generate Lorem Ipsum' button at (958, 361) on input[value='Generate Lorem Ipsum']
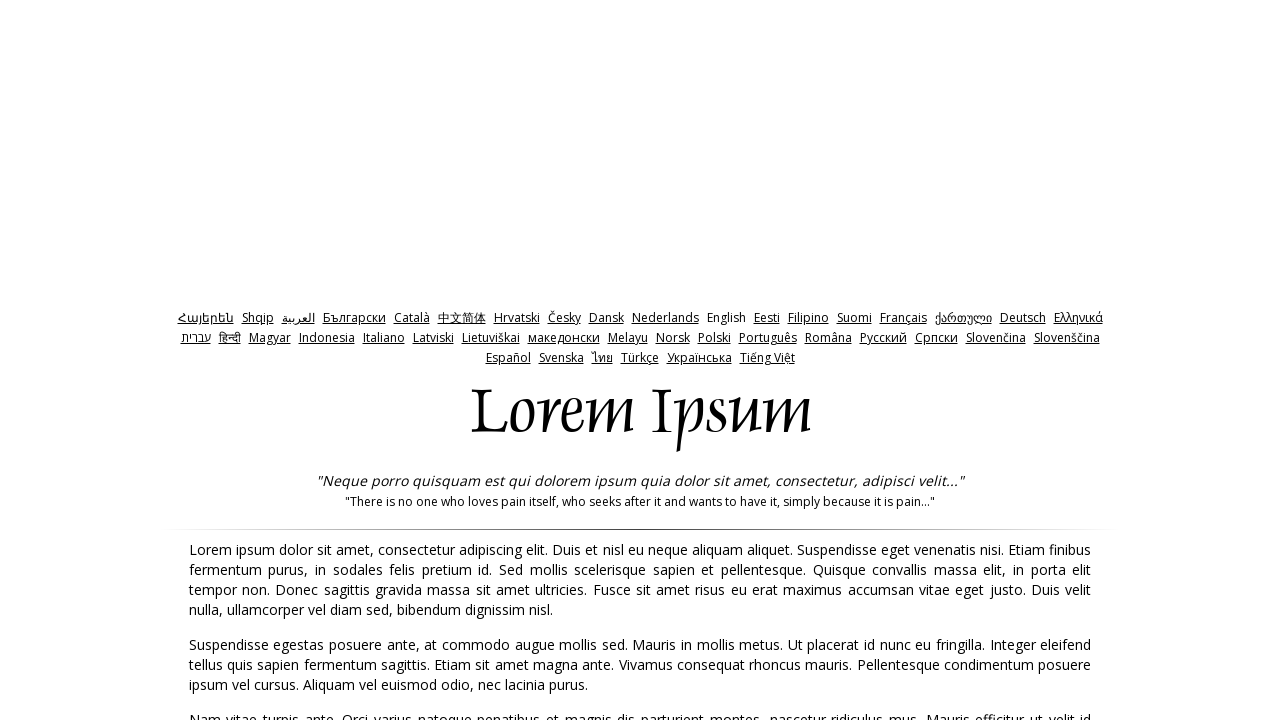

Classic Lorem Ipsum text appeared in the output
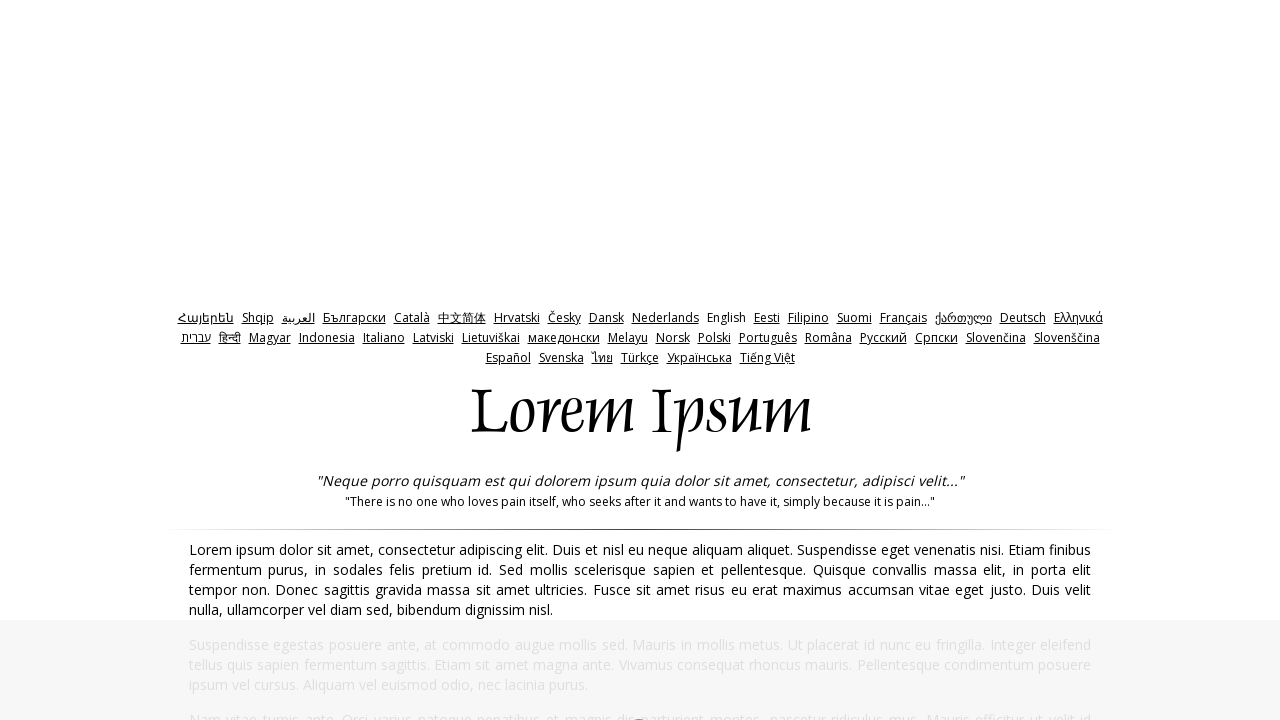

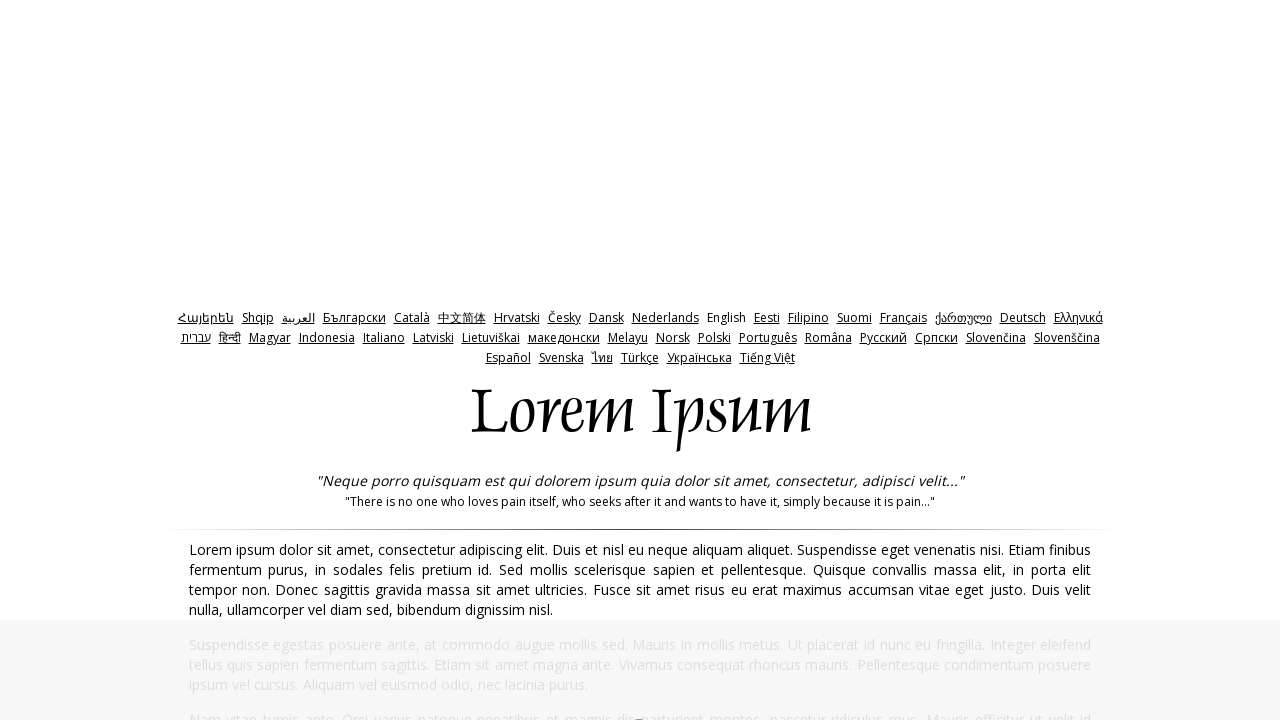